Tests subtraction with the "Integers Only" checkbox enabled, verifying decimal numbers are rounded in the result

Starting URL: https://testsheepnz.github.io/BasicCalculator

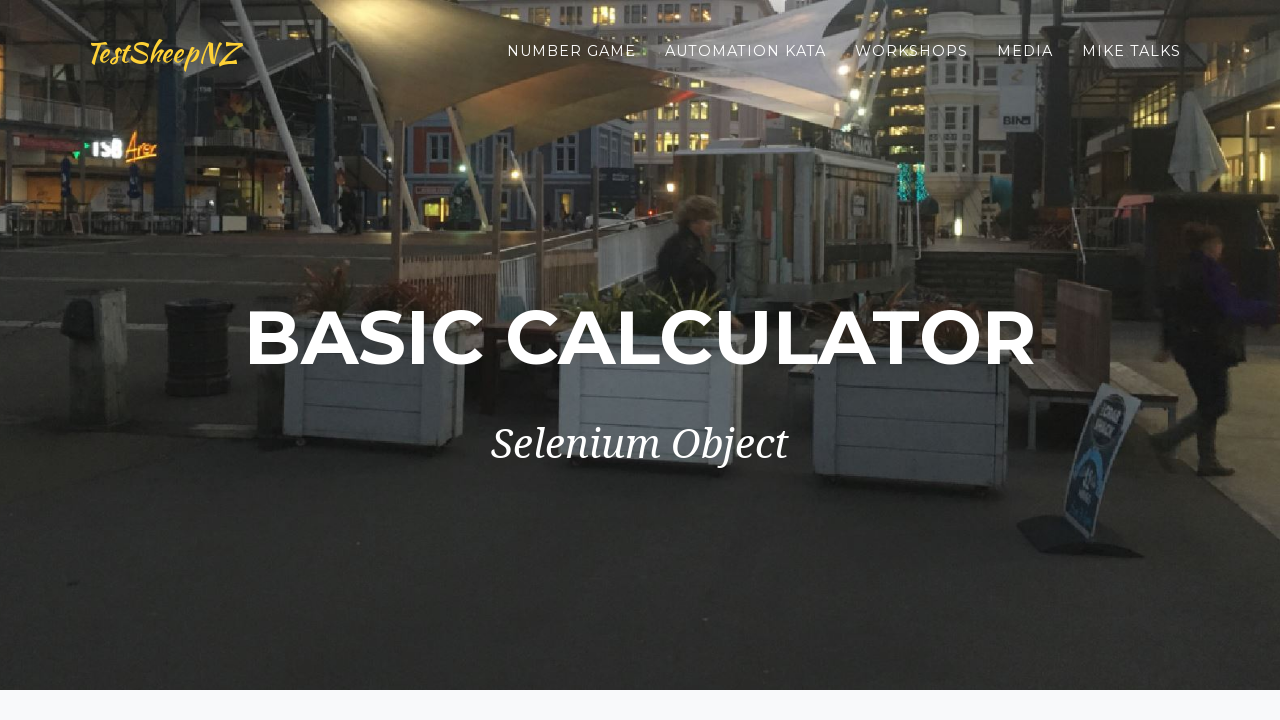

Selected build version 6 on select[name="selectBuild"]
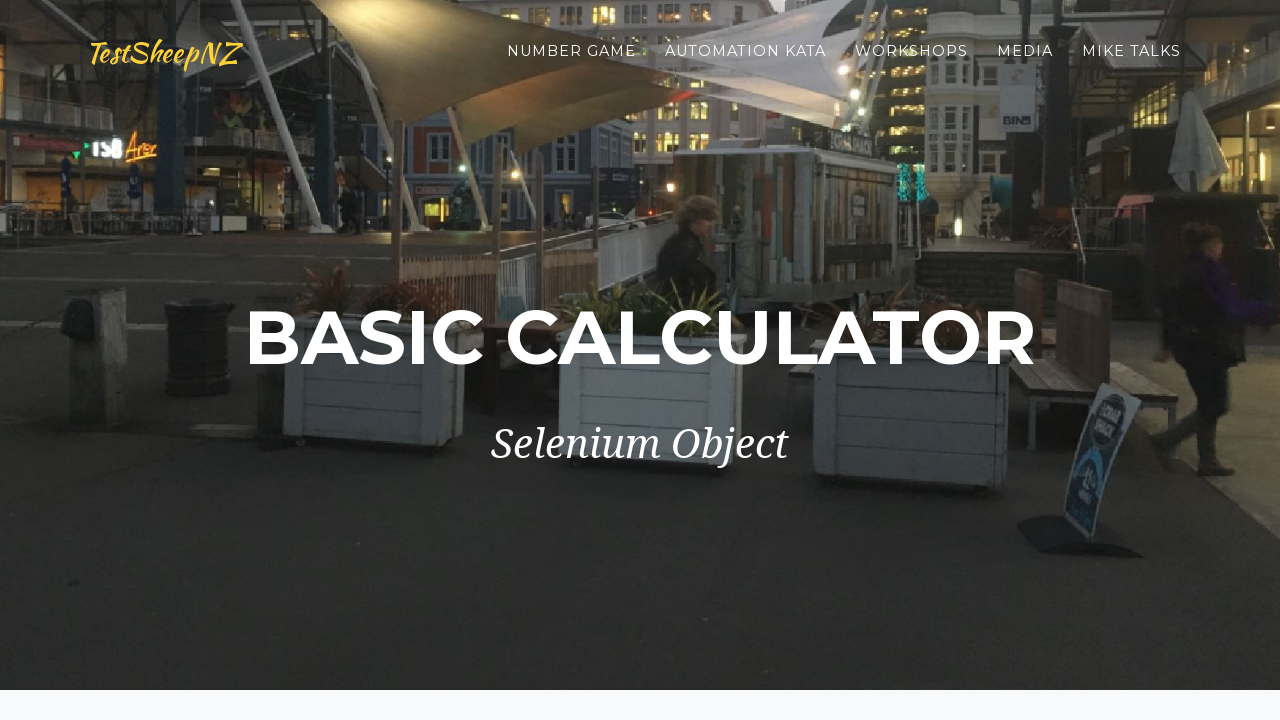

Entered first number 112.6 in the input field on #number1Field
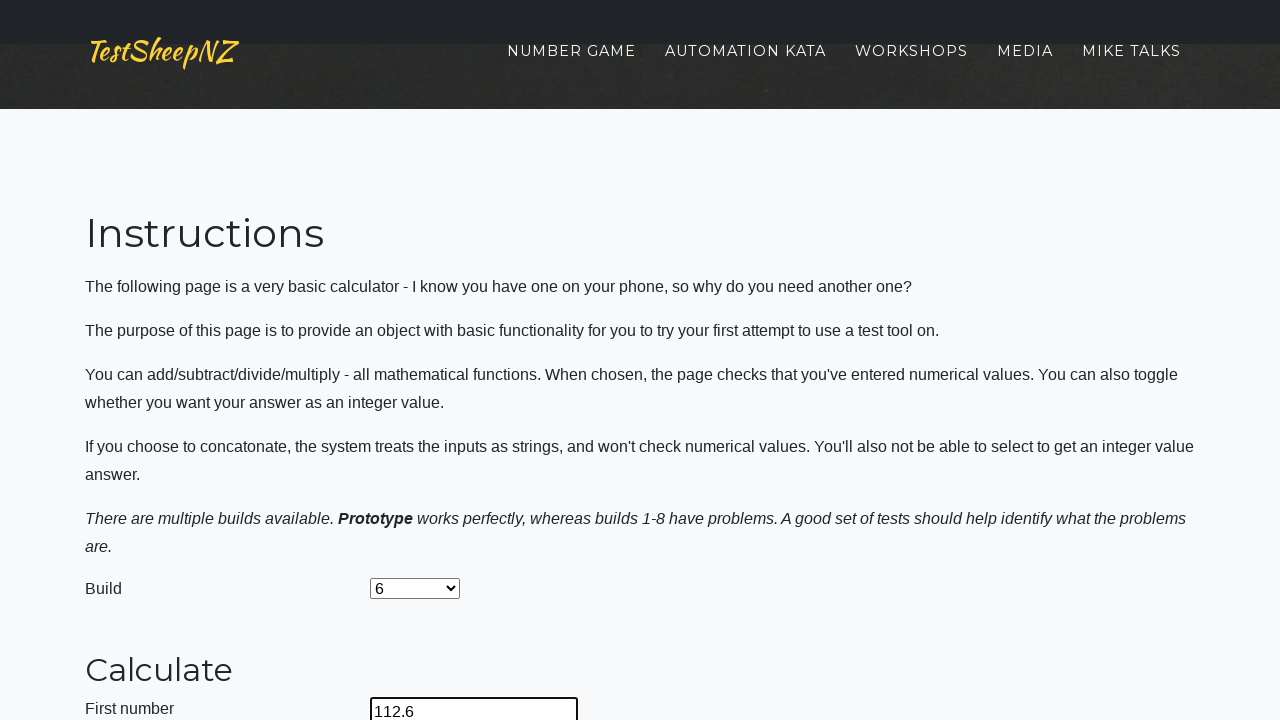

Entered second number 11.8 in the input field on #number2Field
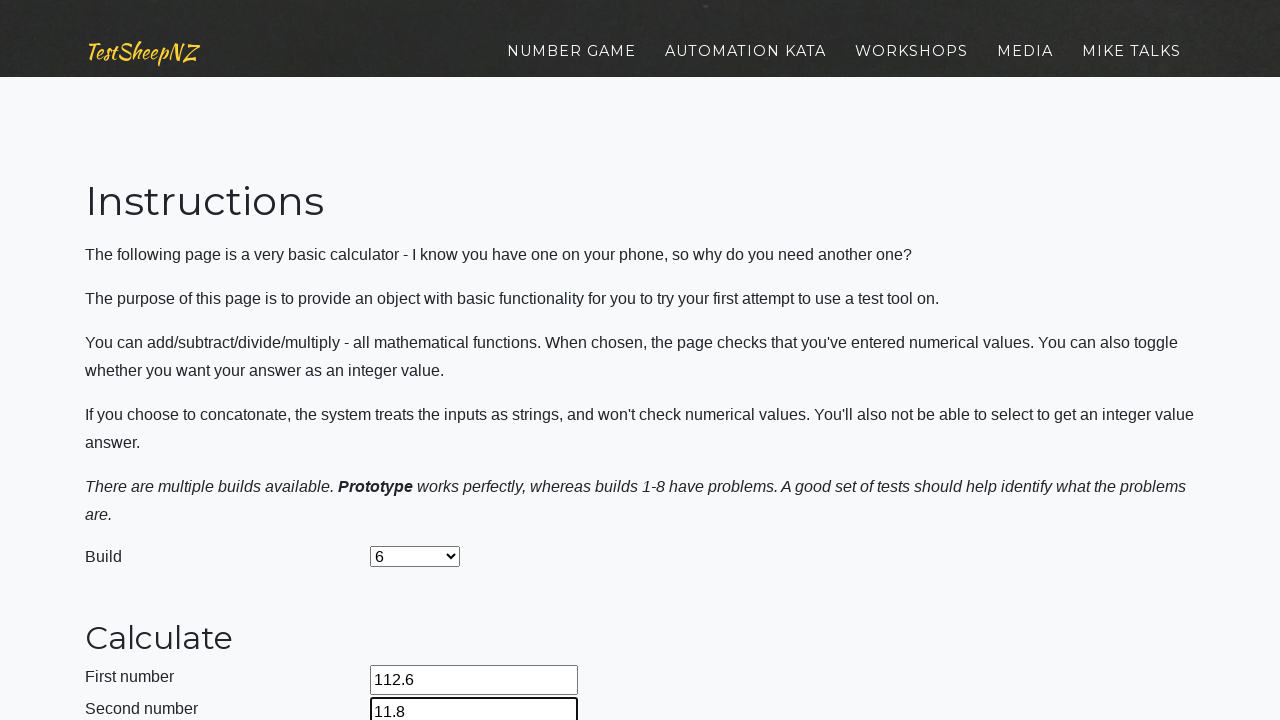

Selected subtraction operation on select[name="selectOperation"]
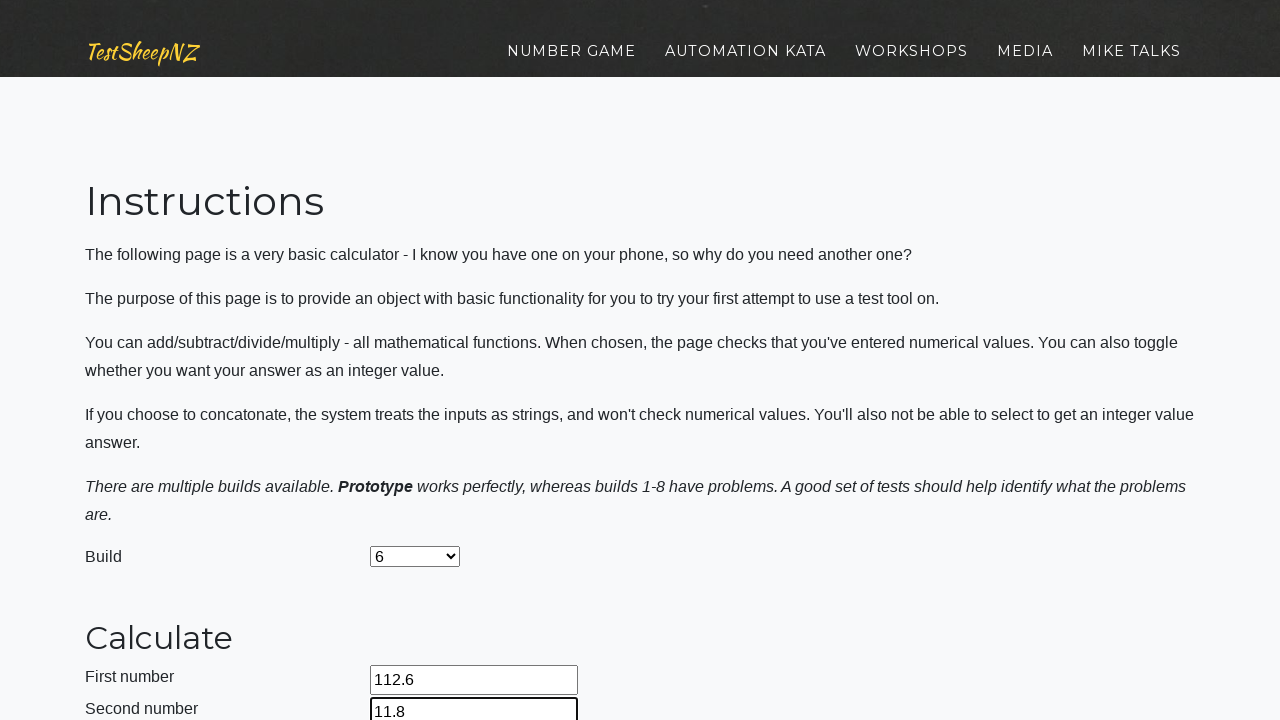

Enabled 'Integers Only' checkbox at (376, 428) on #integerSelect
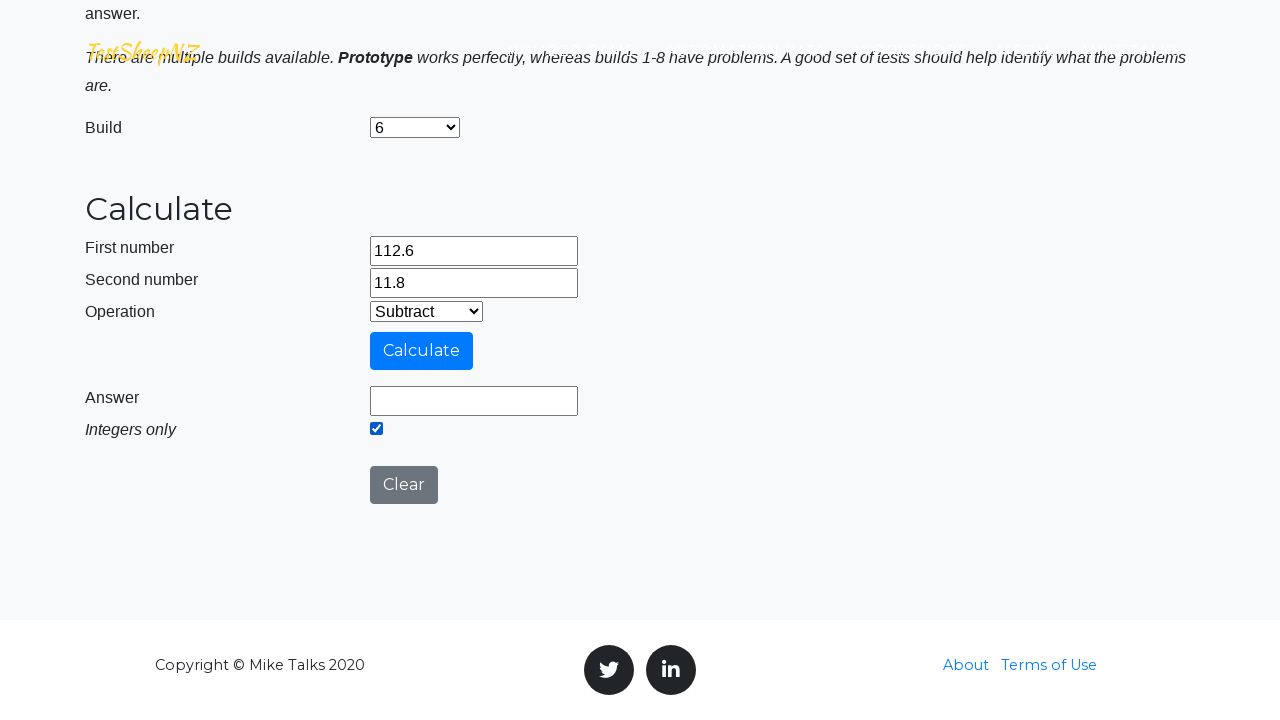

Clicked calculate button to perform subtraction at (422, 351) on #calculateButton
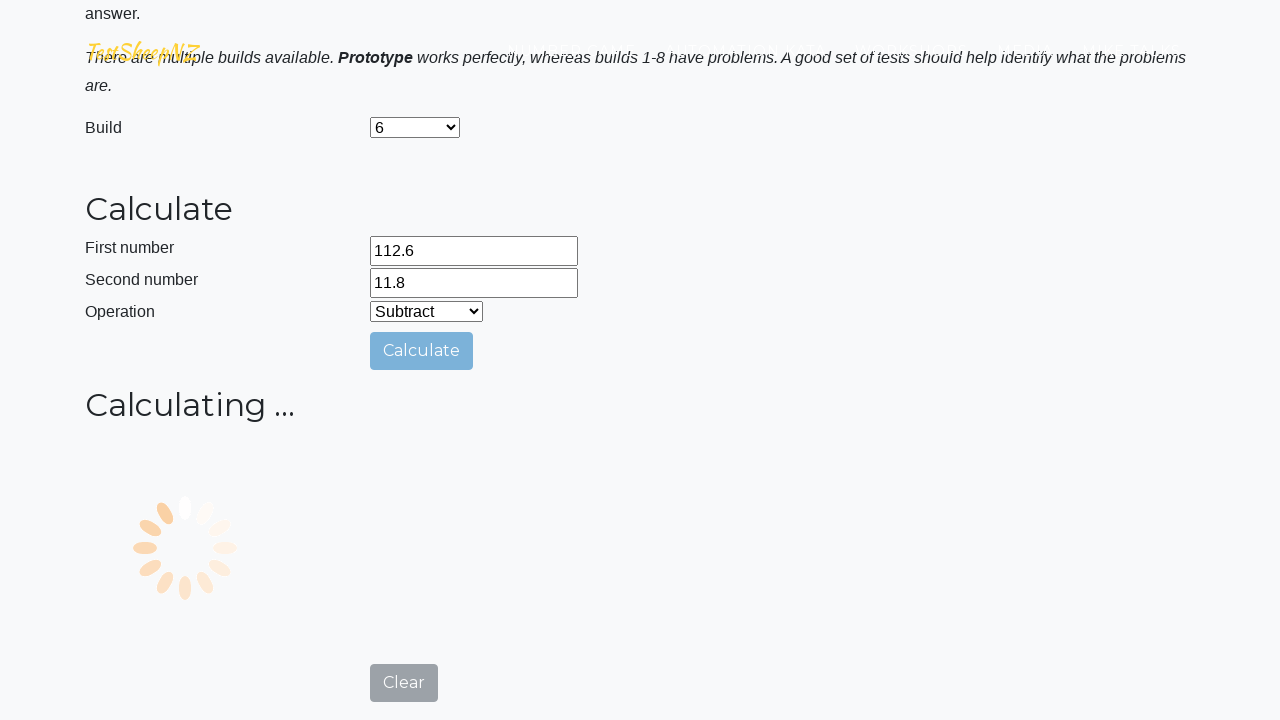

Answer field loaded with calculated result
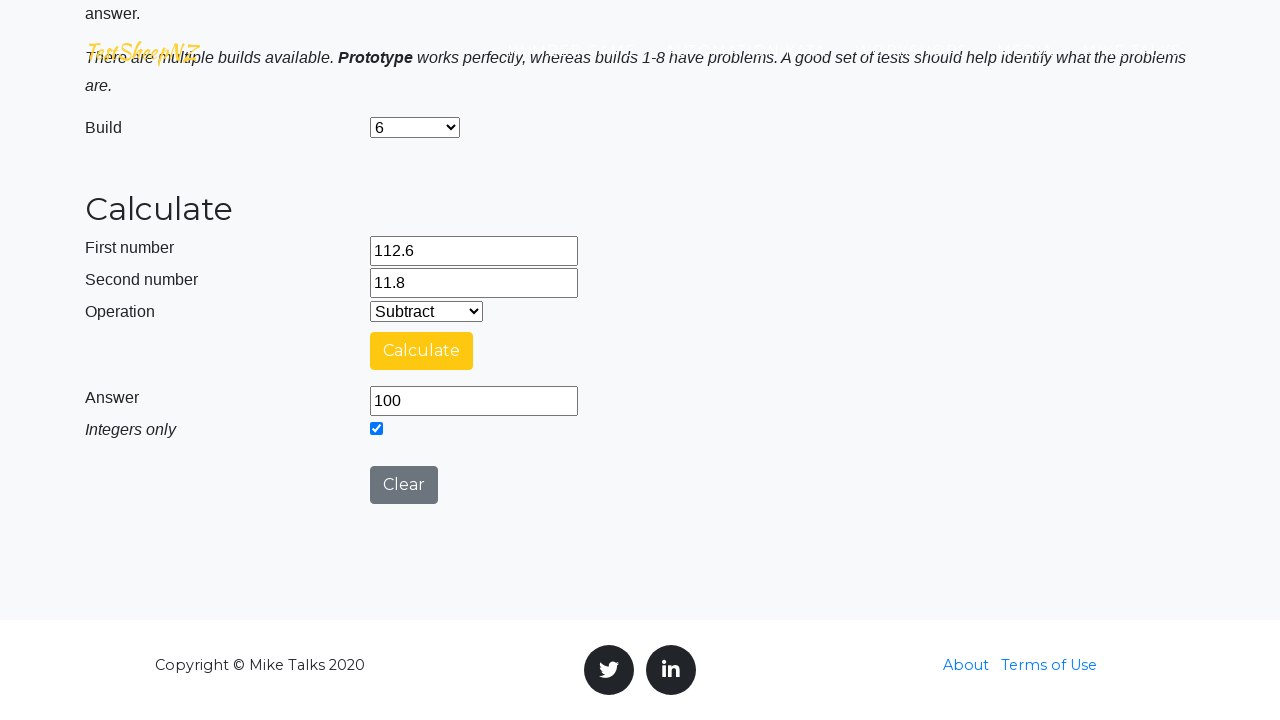

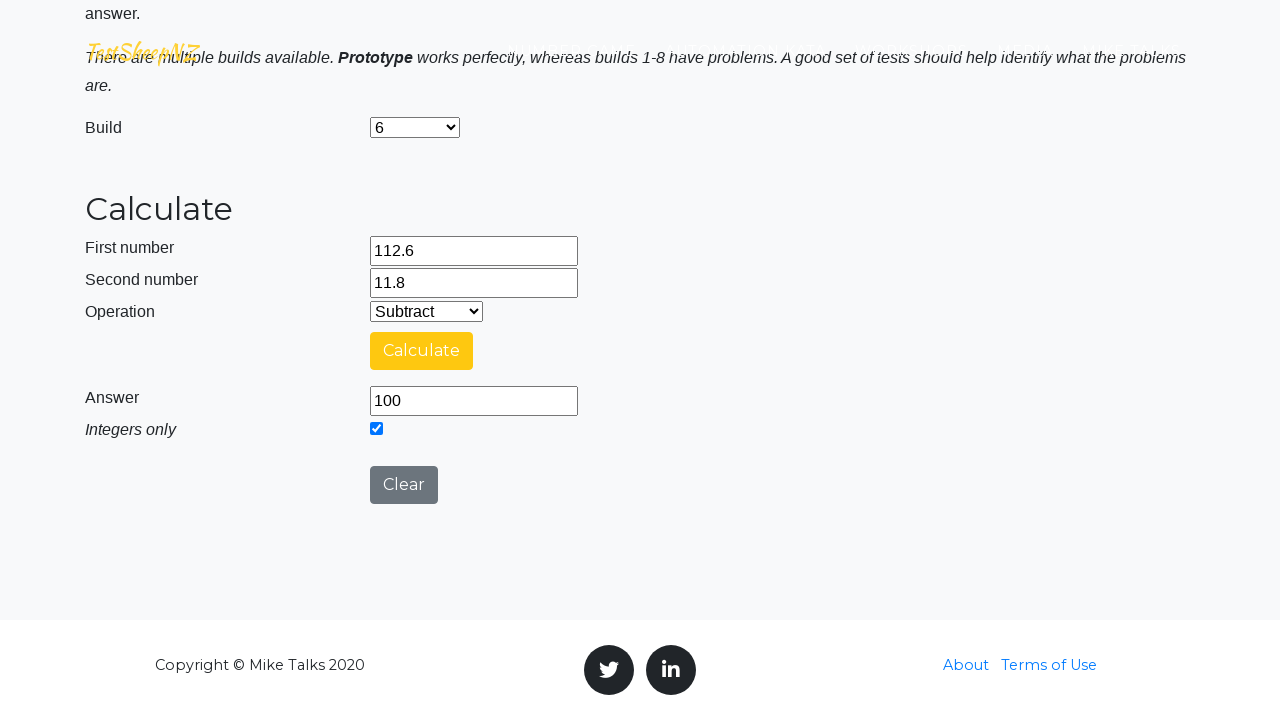